Tests the jQuery UI resizable widget by switching to the demo iframe and dragging the right edge, bottom edge, and corner handles to resize the element.

Starting URL: https://jqueryui.com/resizable/

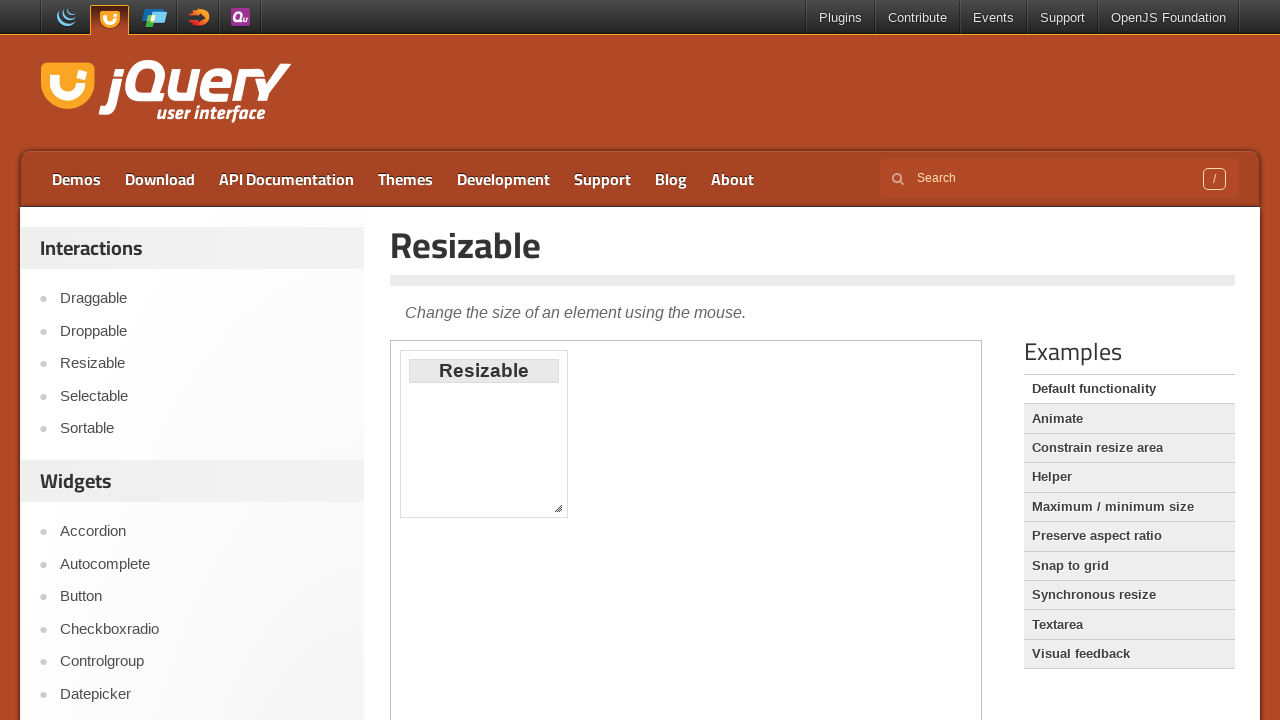

Located the demo iframe containing the resizable element
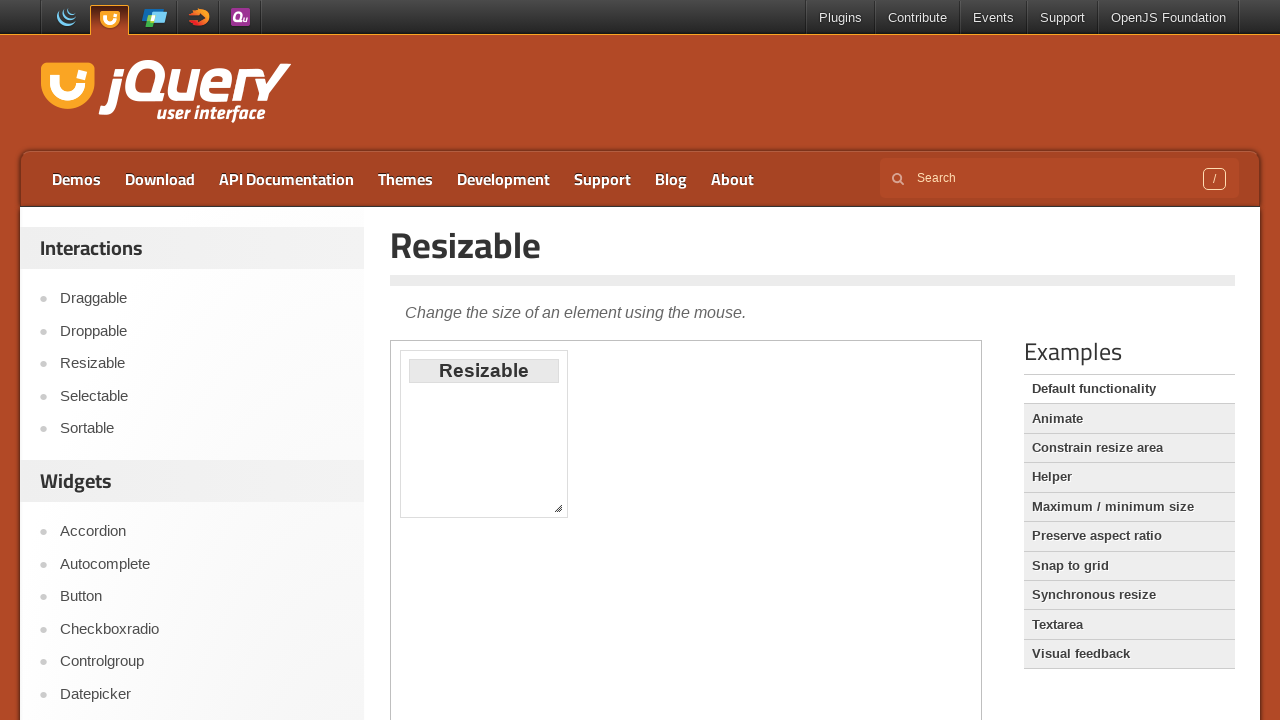

Located the resizable element
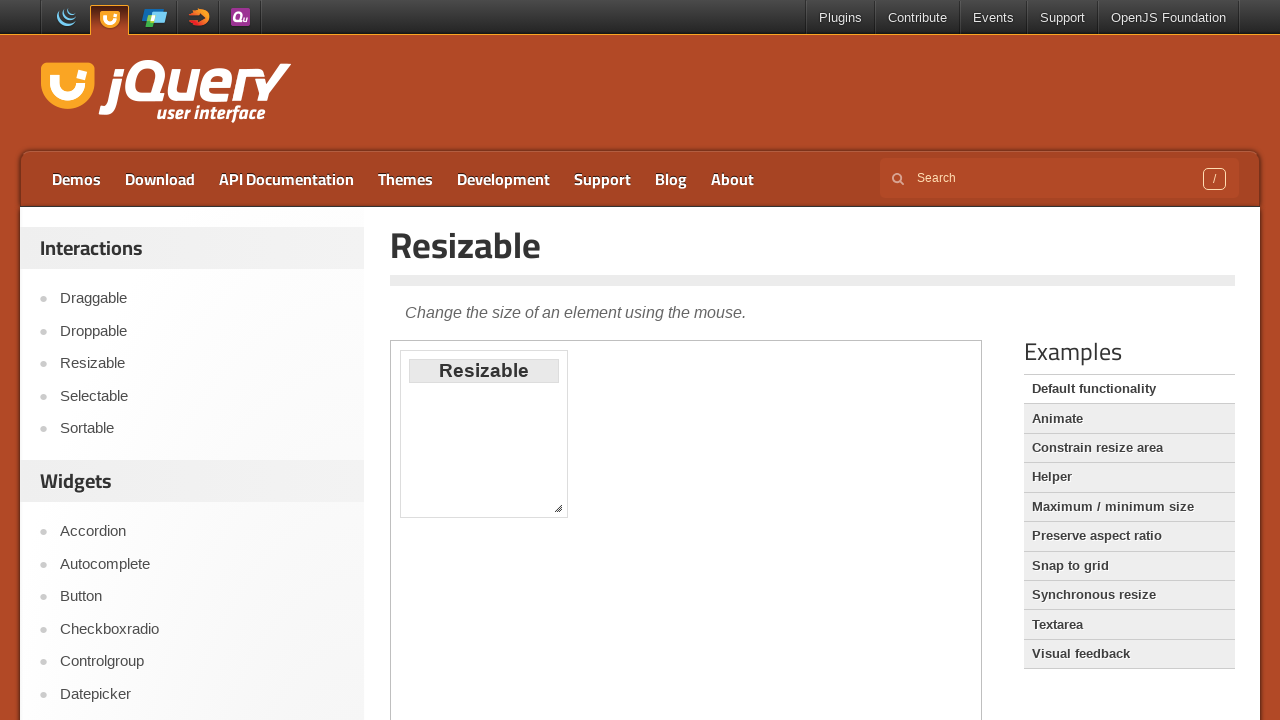

Resizable element is now visible
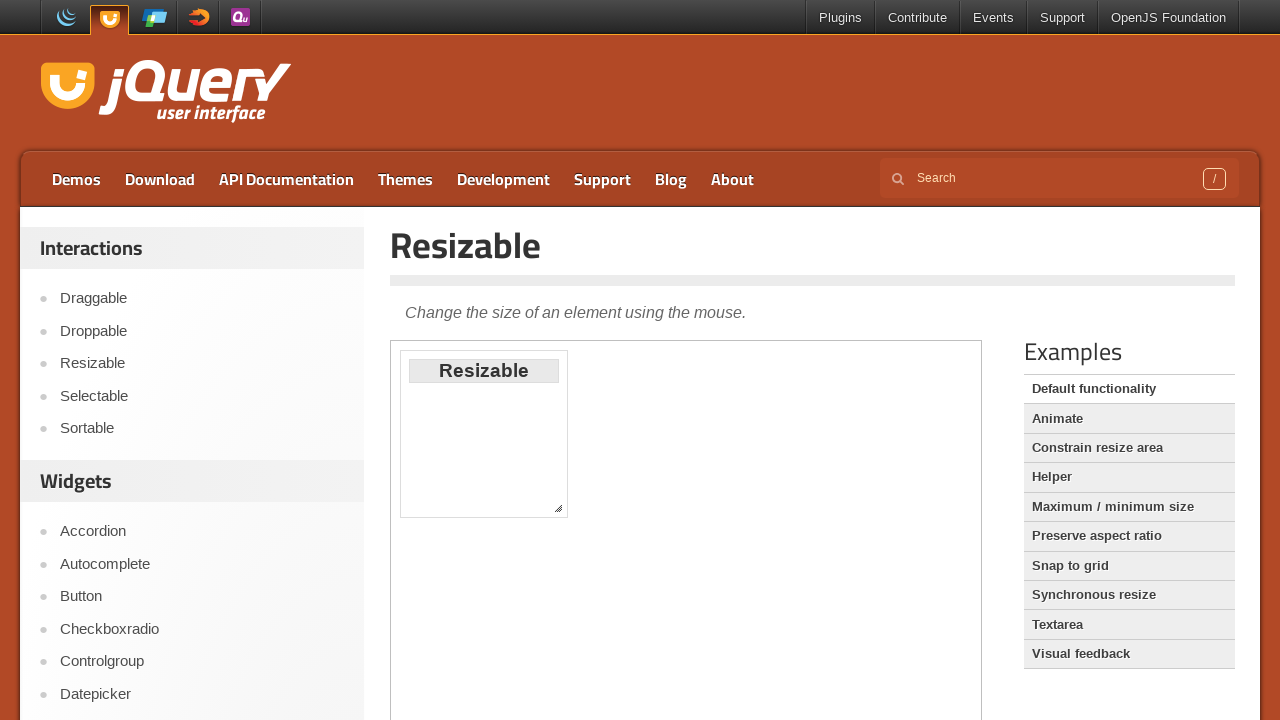

Located the right edge resize handle
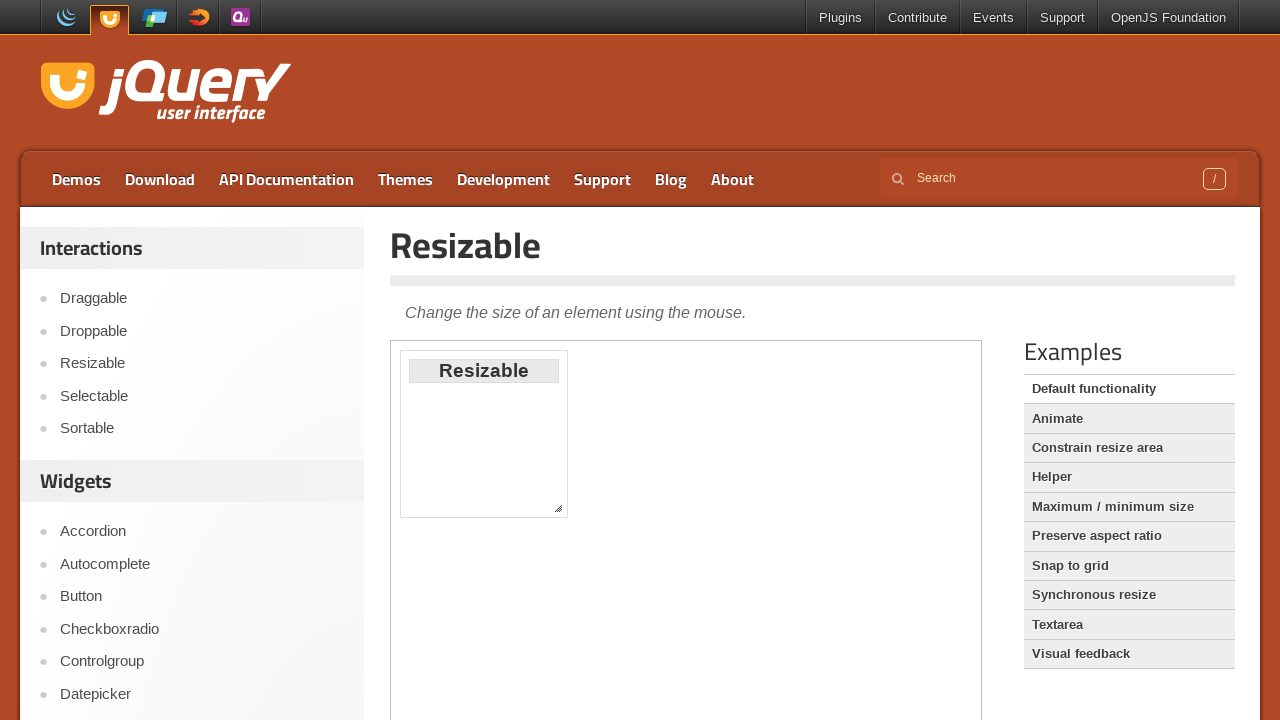

Located the bottom edge resize handle
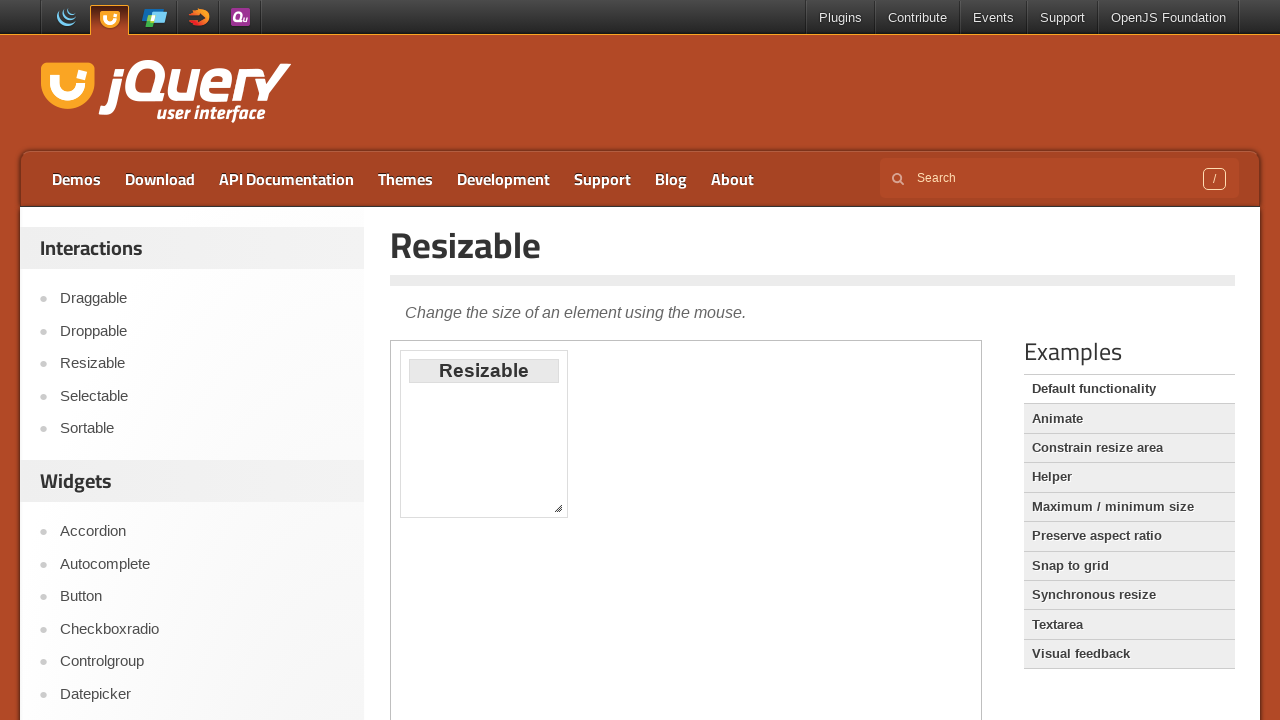

Located the corner resize handle
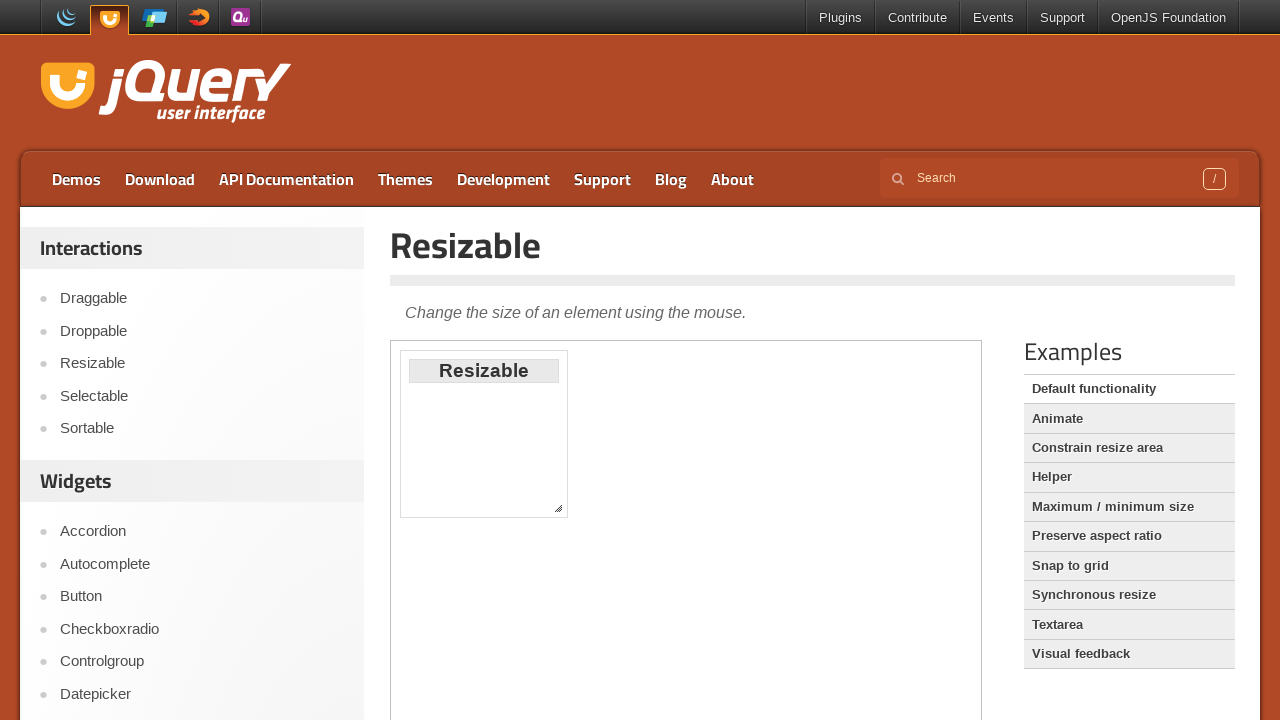

Dragged right edge handle to expand width by 100 pixels at (665, 351)
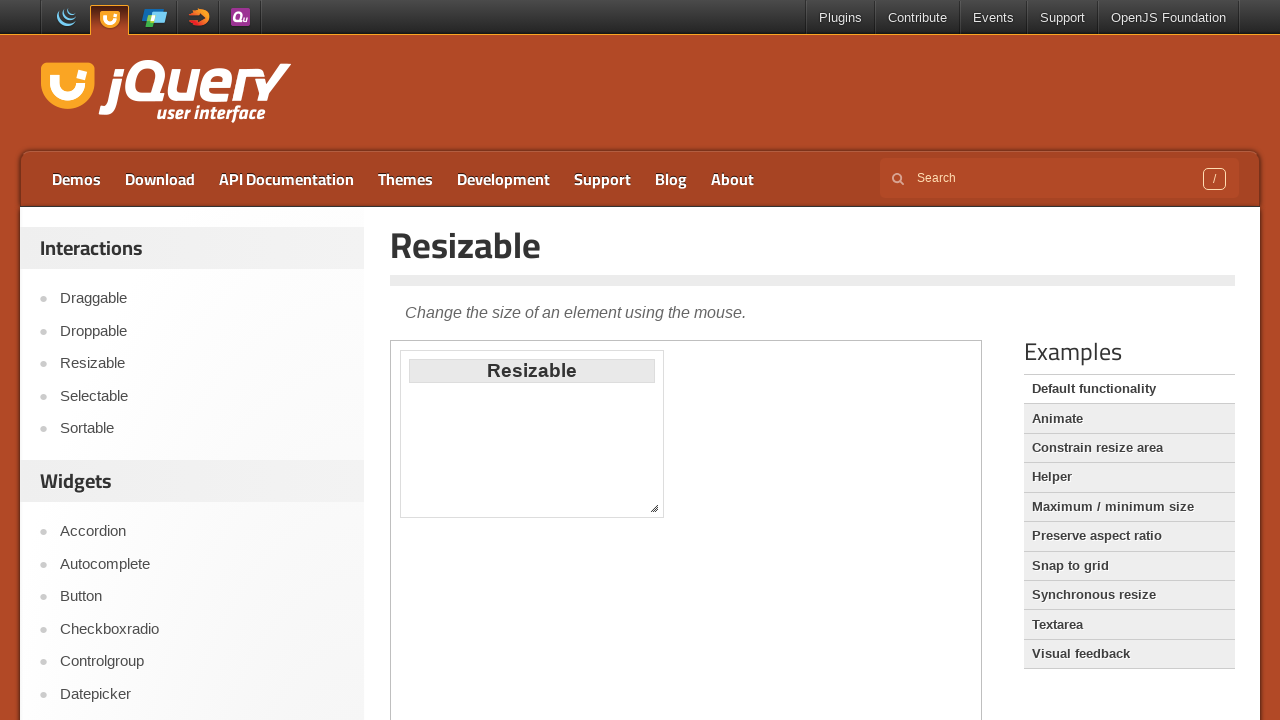

Dragged bottom edge handle to expand height by 100 pixels at (401, 615)
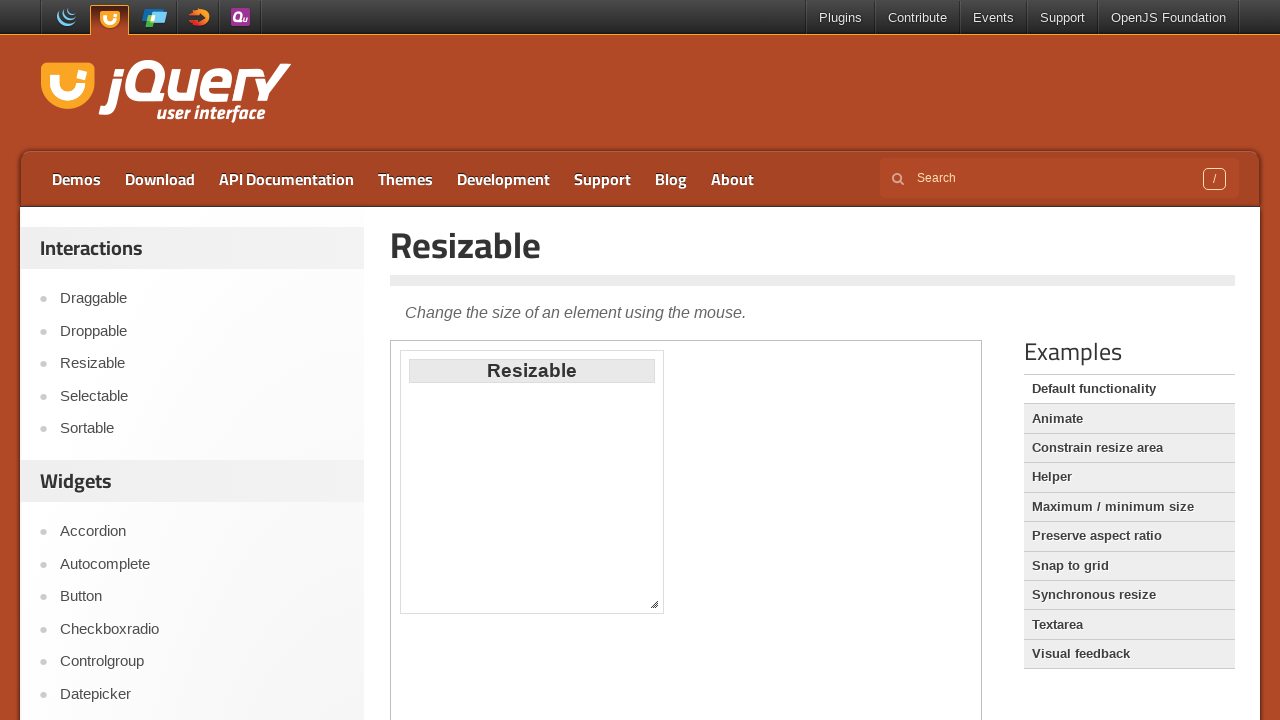

Dragged corner handle to expand both width and height by 100 pixels at (746, 696)
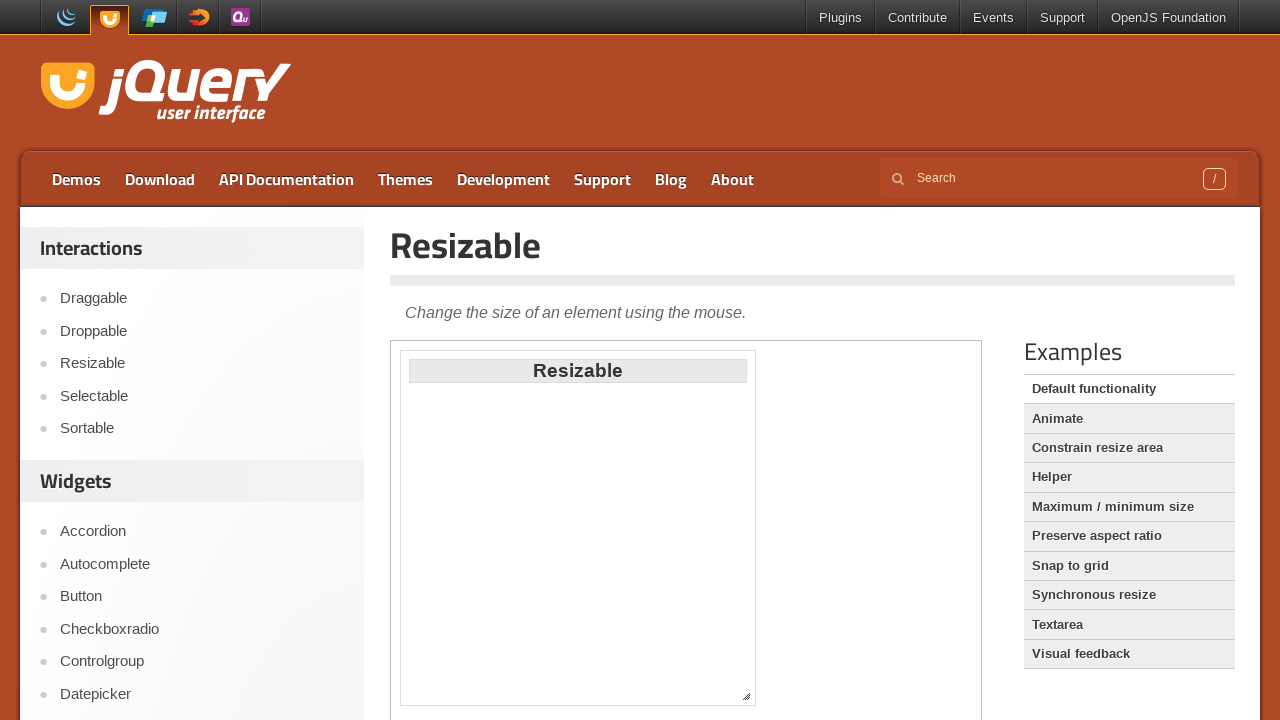

Waited for final result to render
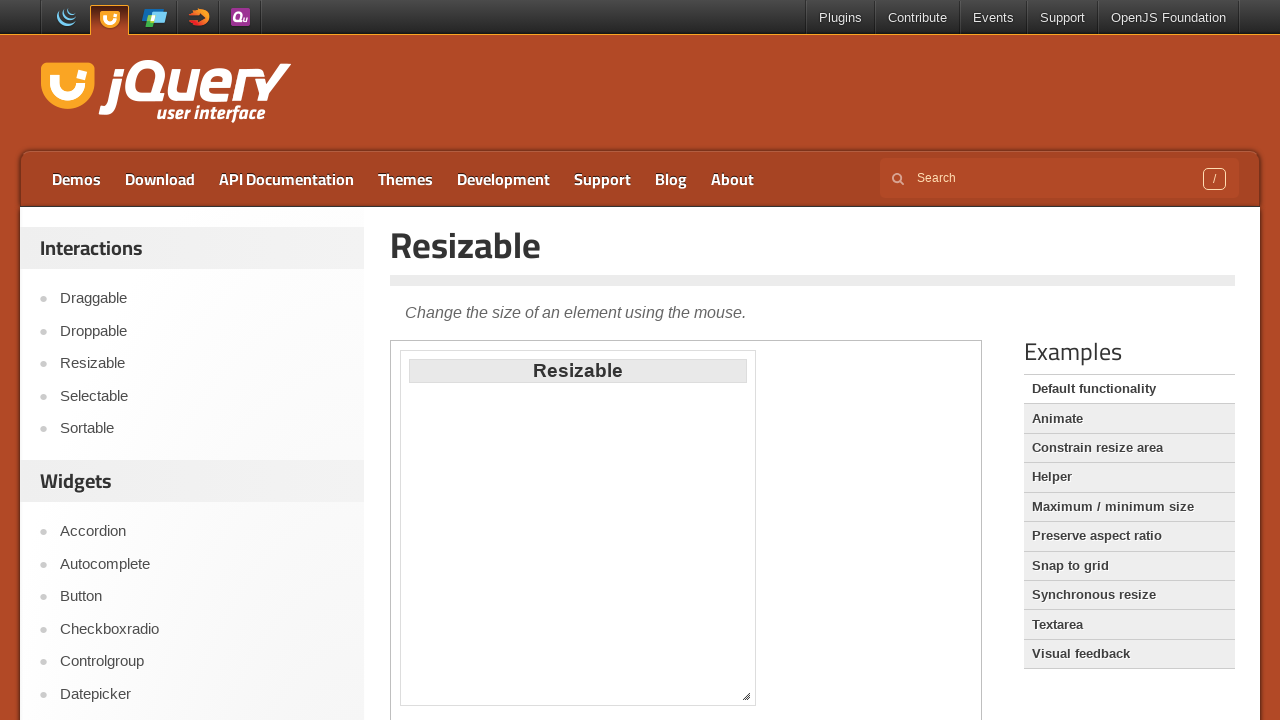

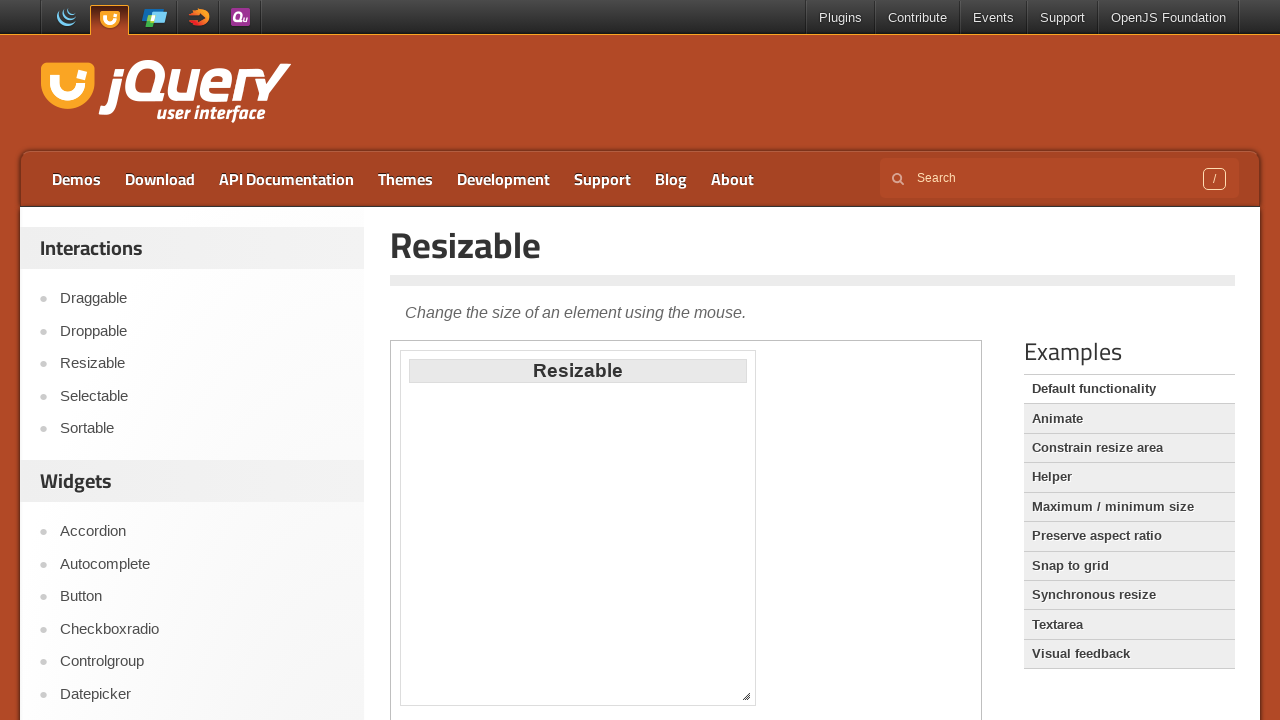